Tests the search functionality of OpenCart by searching for different products (Mac, iPad, Samsung) and verifying that search results contain the searched term

Starting URL: http://opencart.abstracta.us/

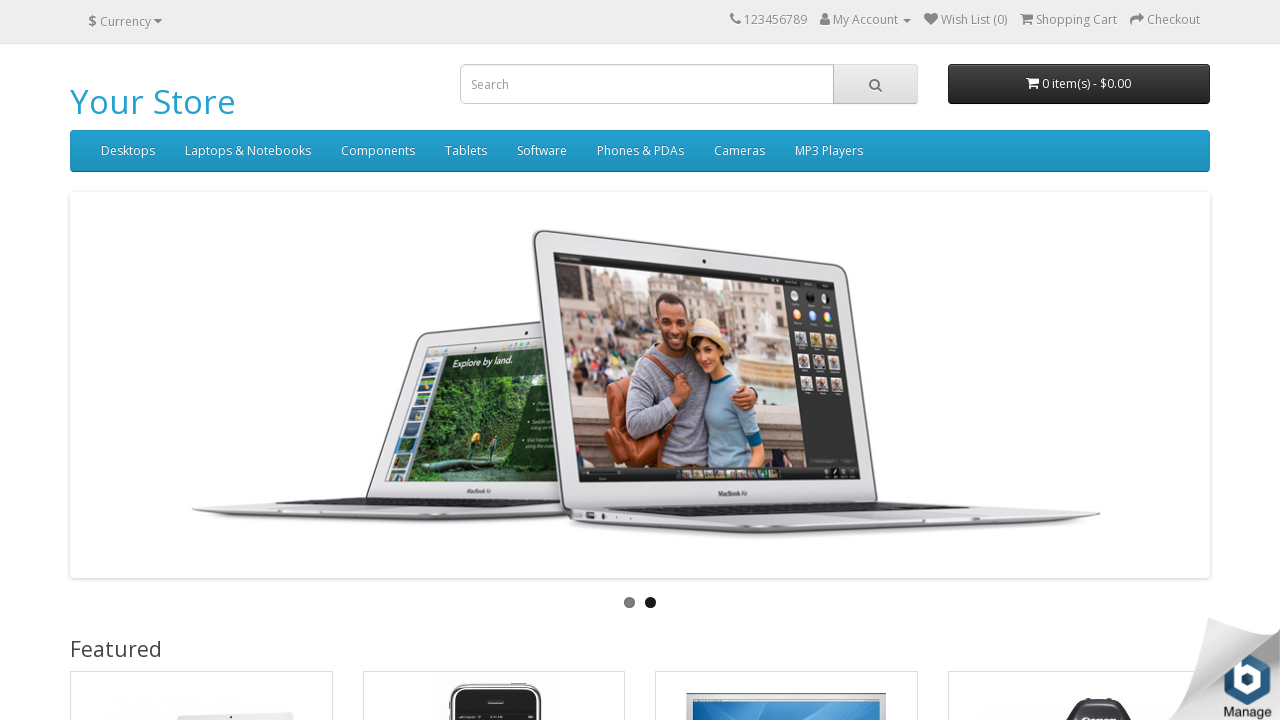

Filled search field with 'Mac' on //input[@name='search']
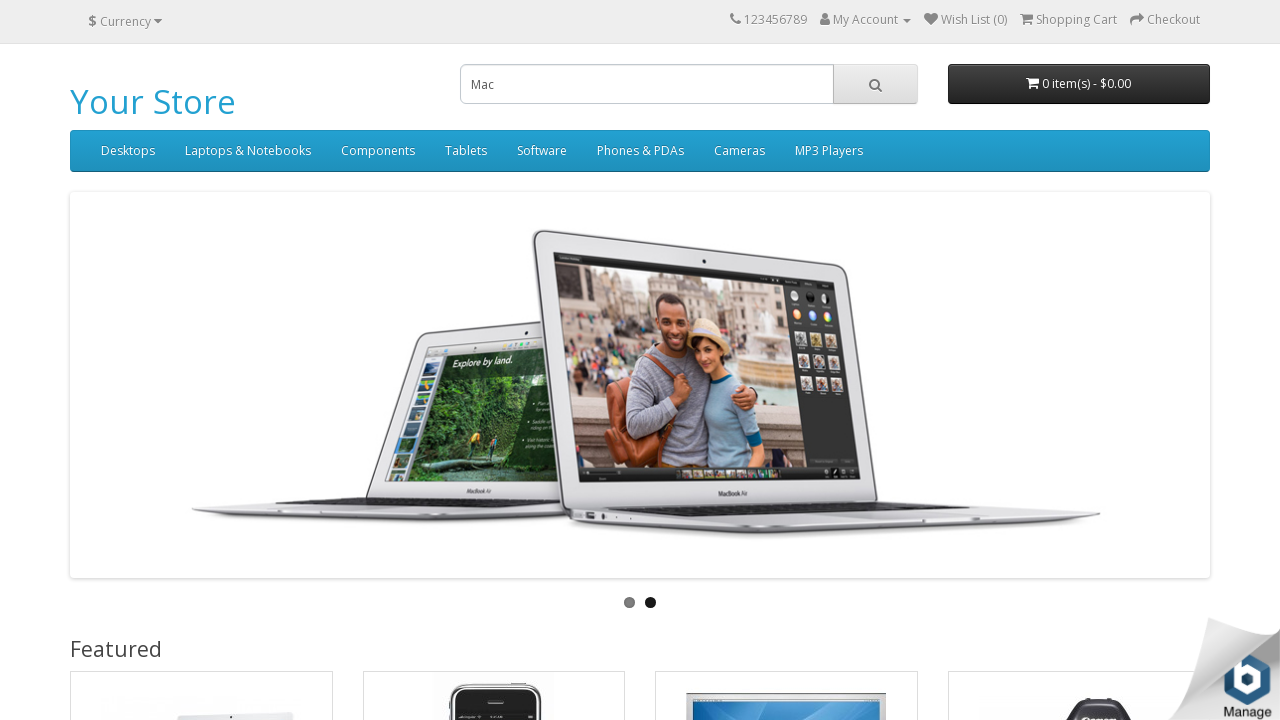

Pressed Enter to submit search for 'Mac' on //input[@name='search']
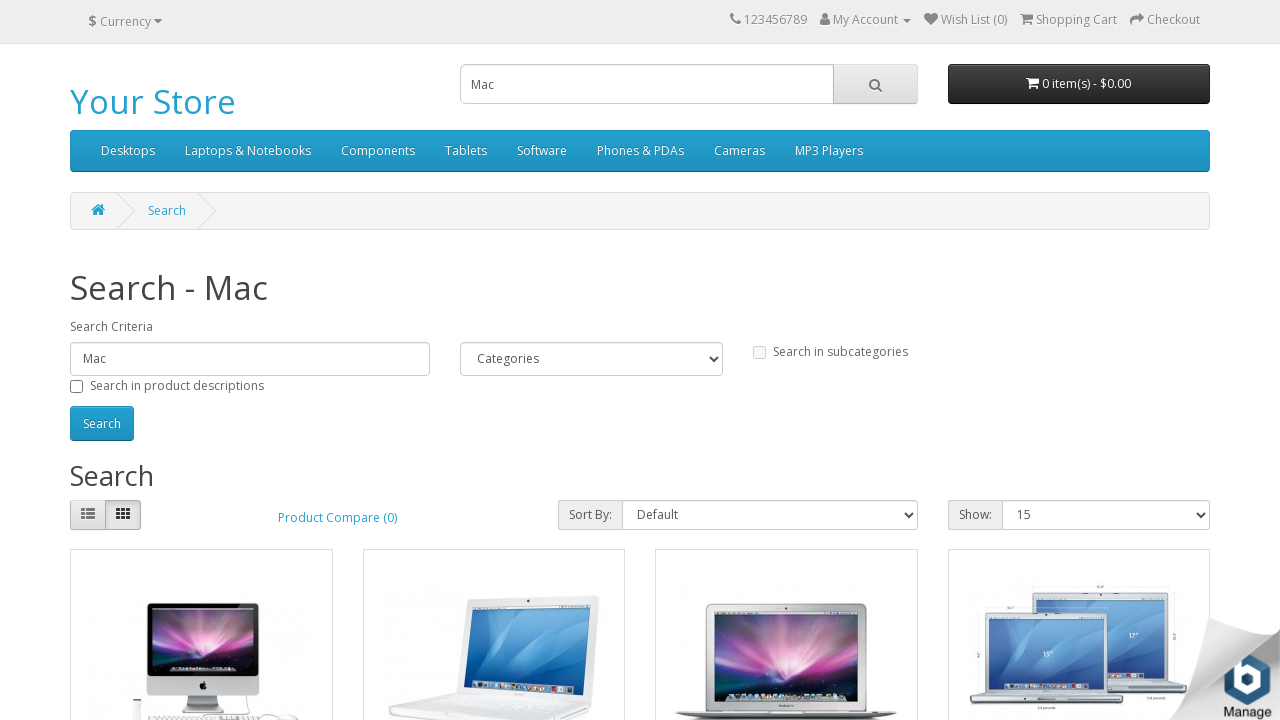

Search results for 'Mac' loaded
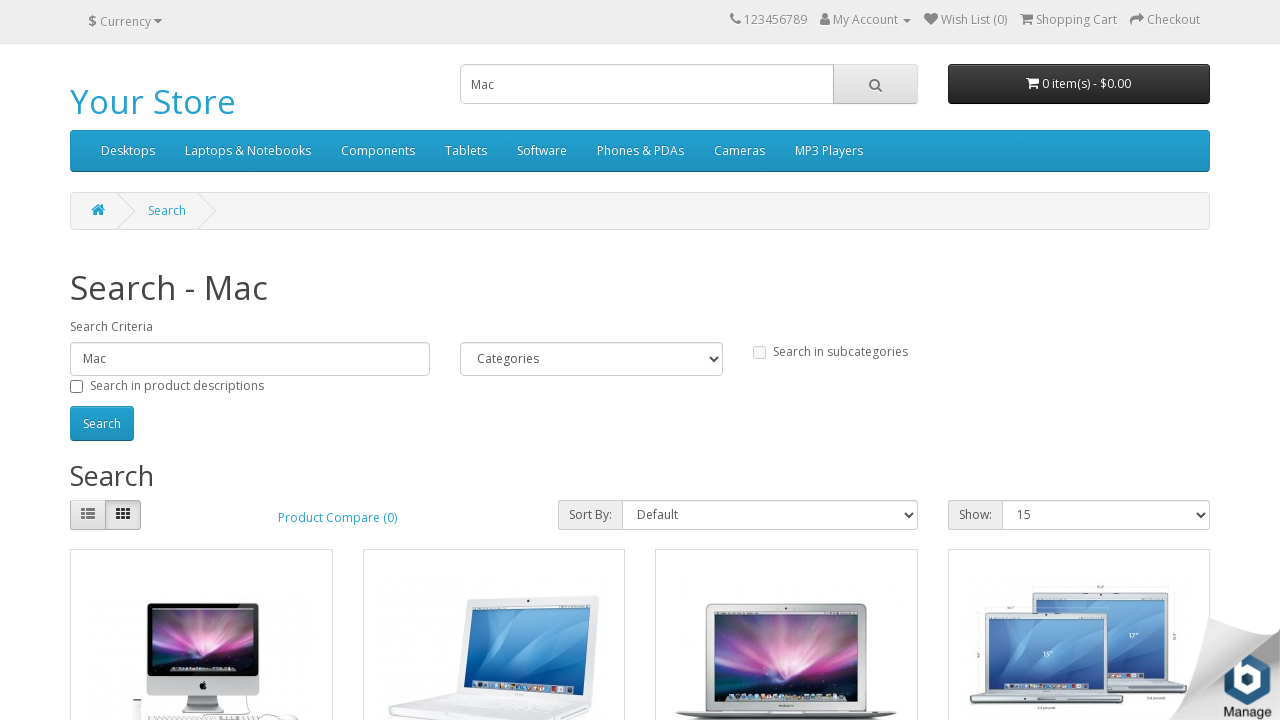

Retrieved search result heading containing 'Mac'
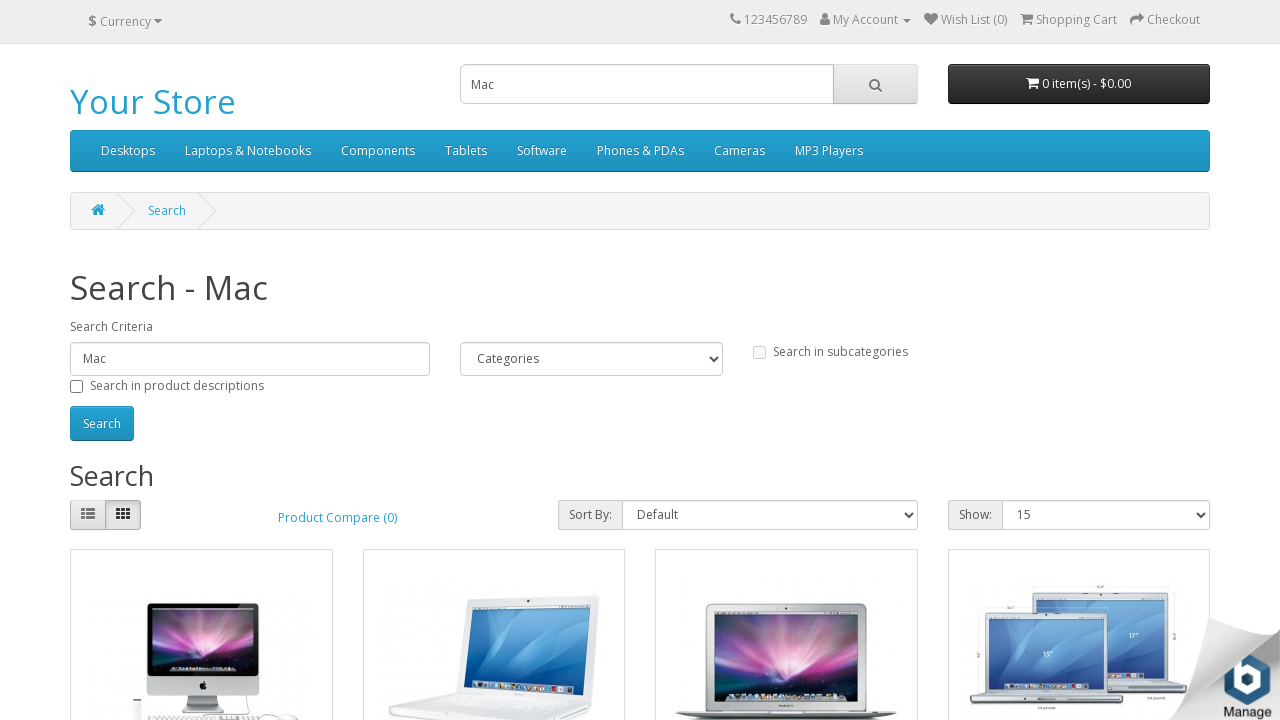

Verified 'Mac' is present in search results
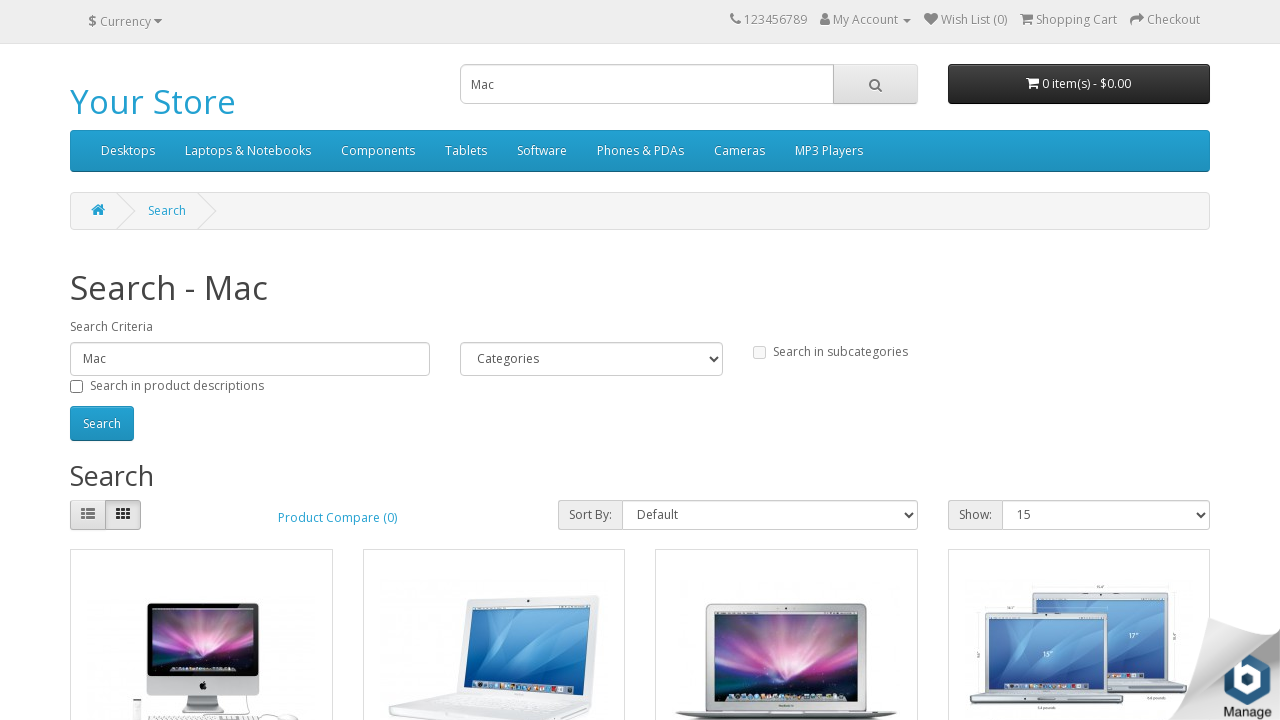

Navigated back to home page
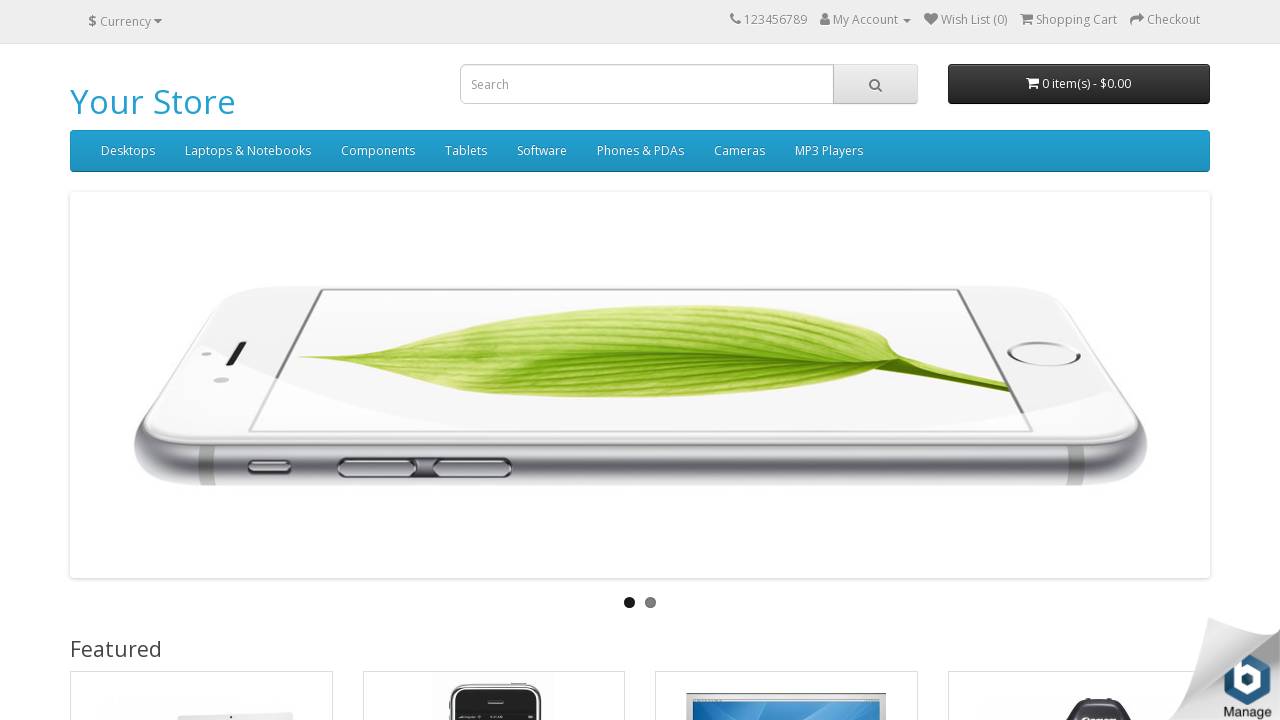

Filled search field with 'iPad' on //input[@name='search']
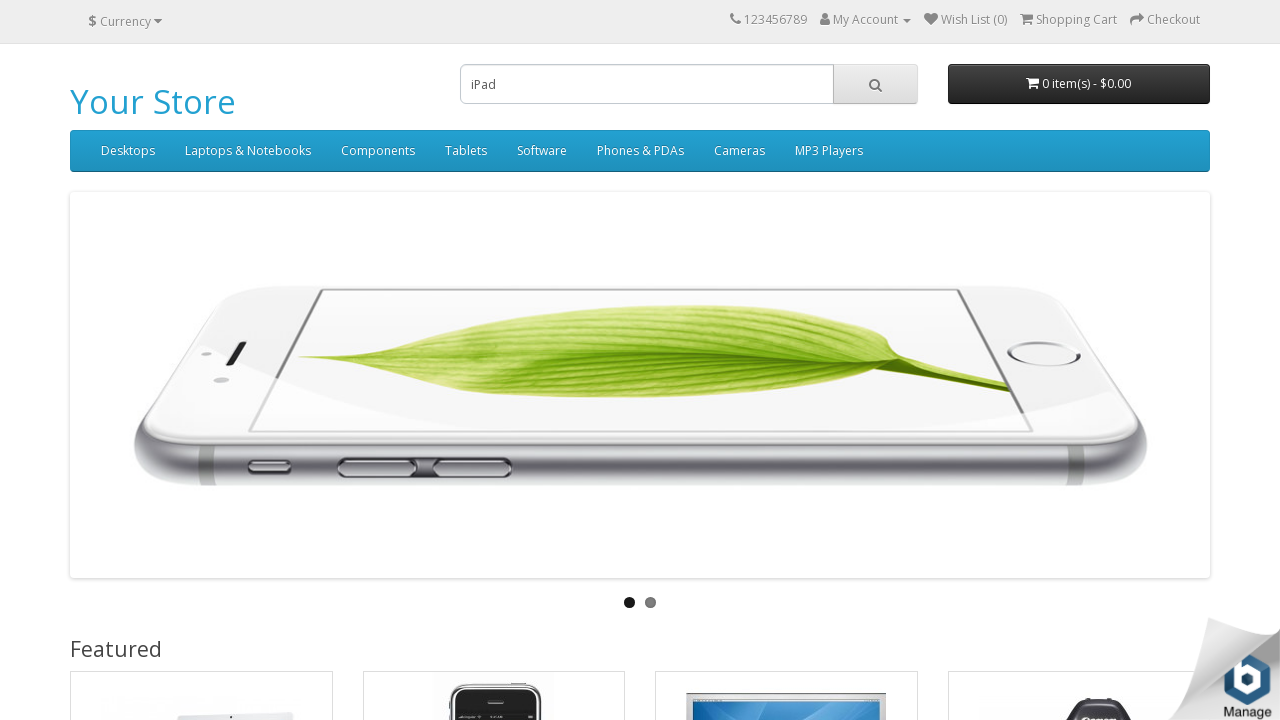

Pressed Enter to submit search for 'iPad' on //input[@name='search']
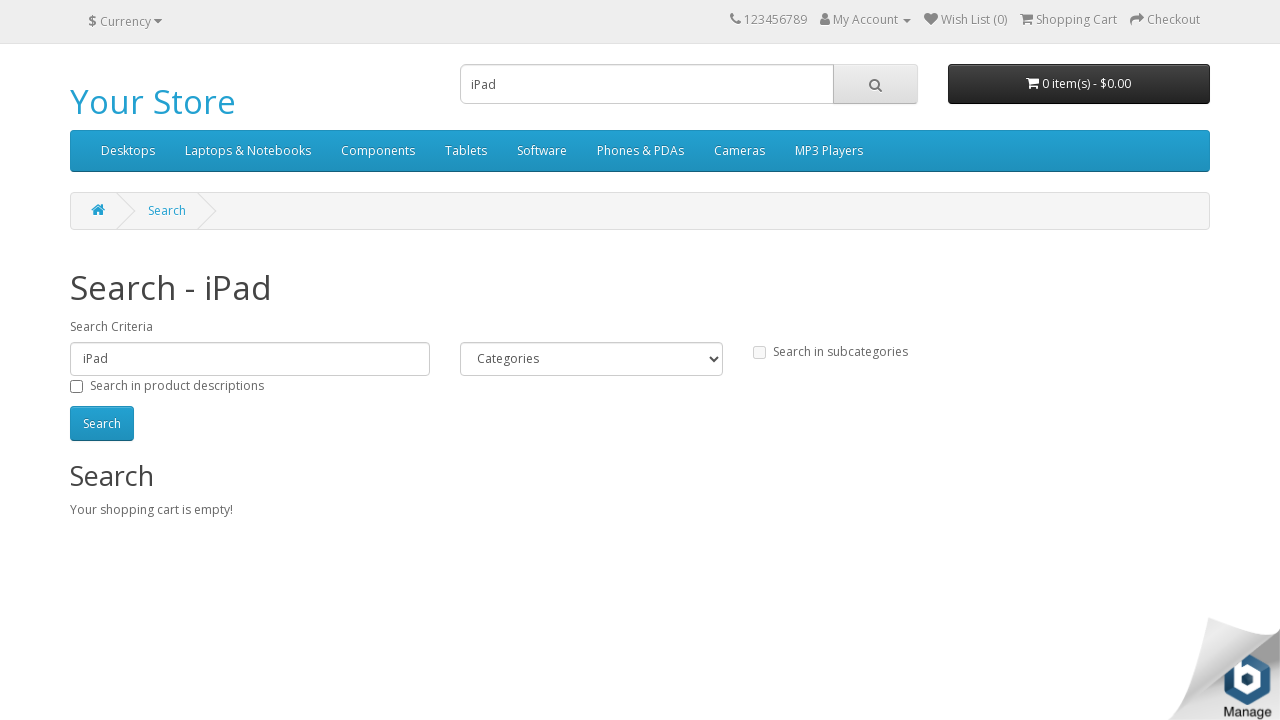

Search results for 'iPad' loaded
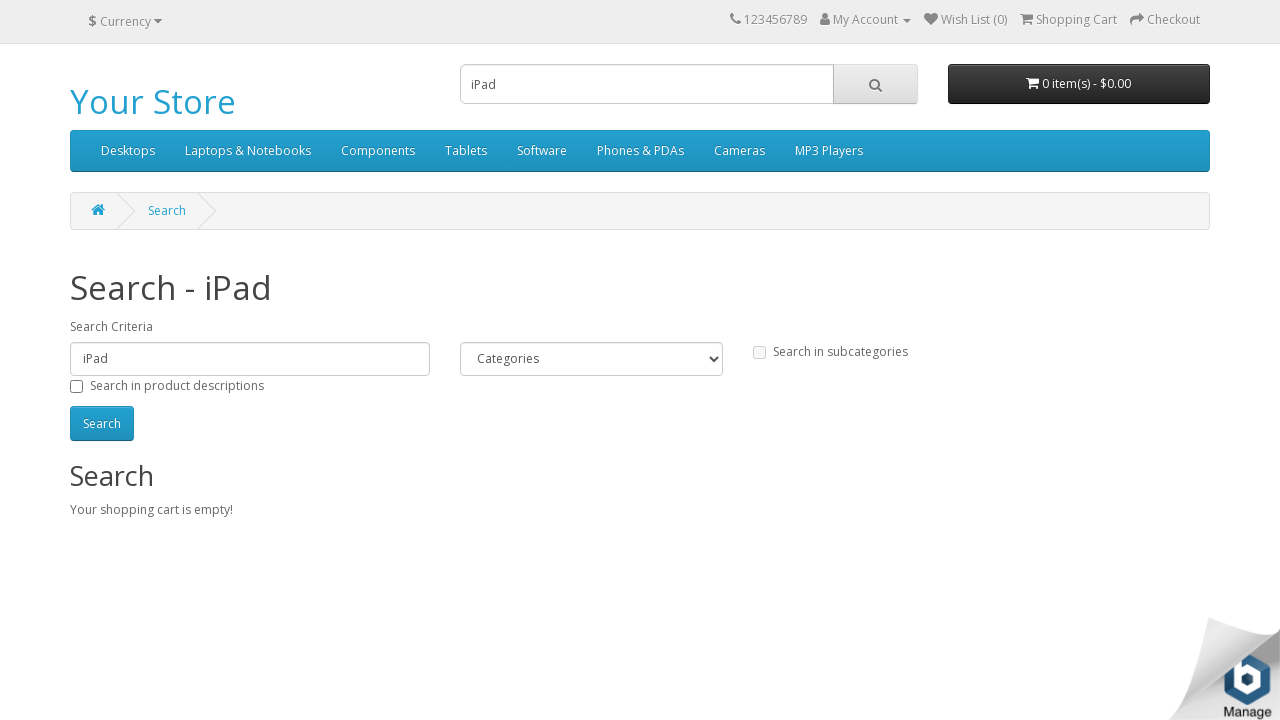

Retrieved search result heading containing 'iPad'
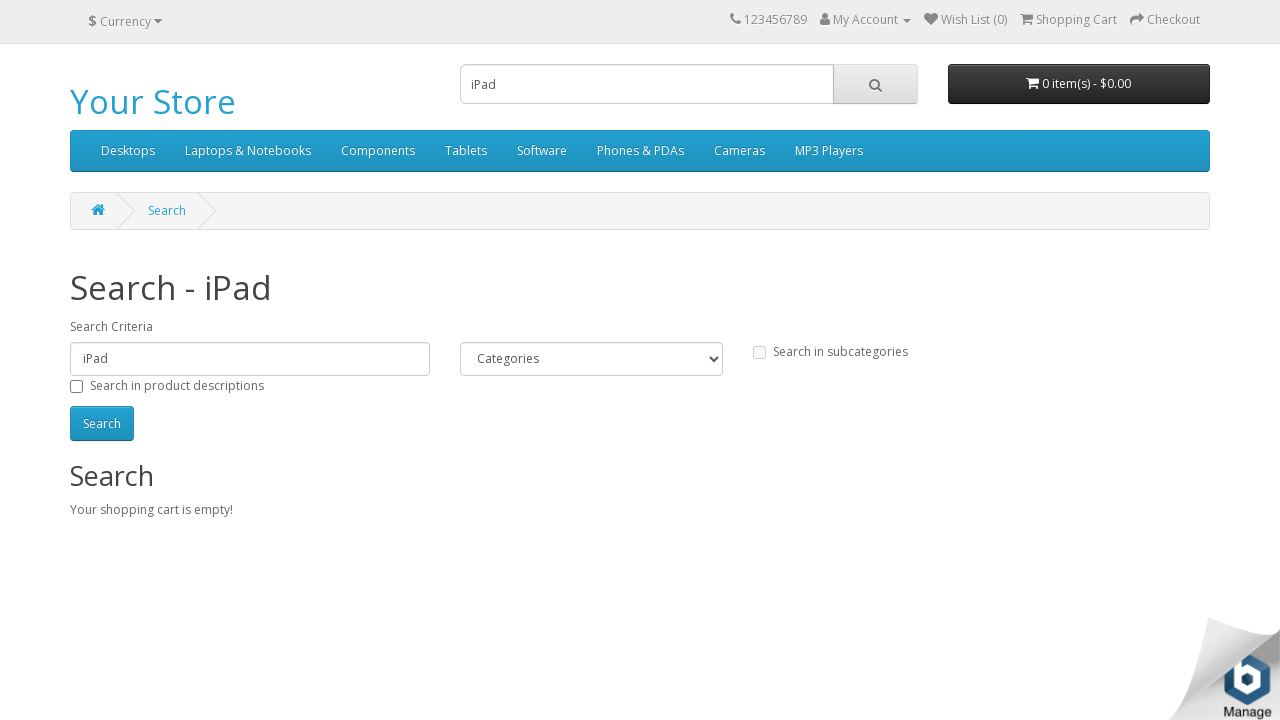

Verified 'iPad' is present in search results
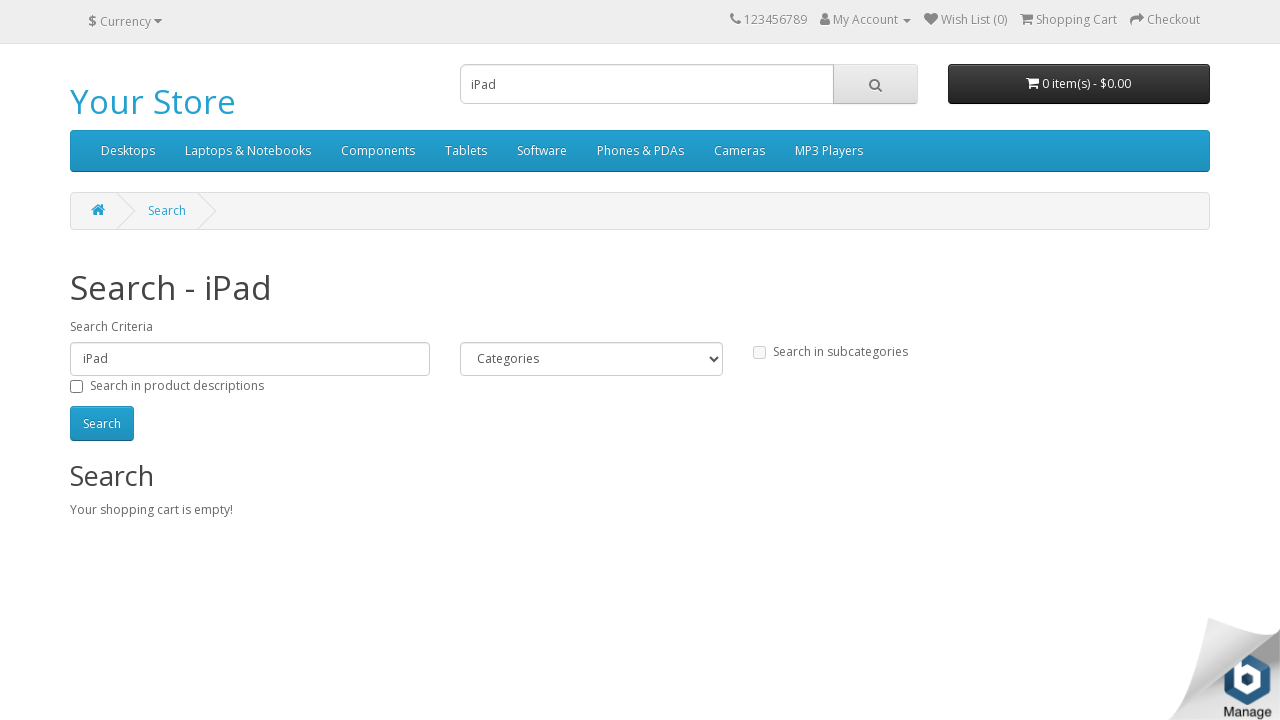

Navigated back to home page
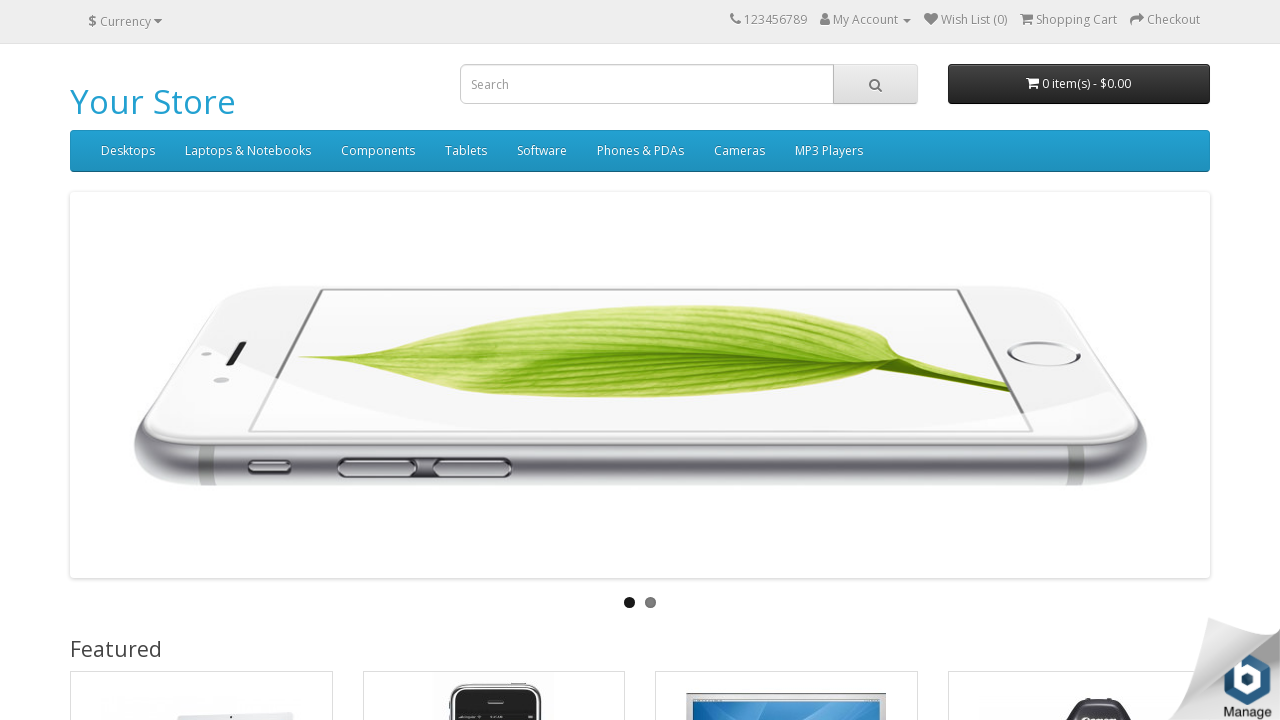

Filled search field with 'Samsung' on //input[@name='search']
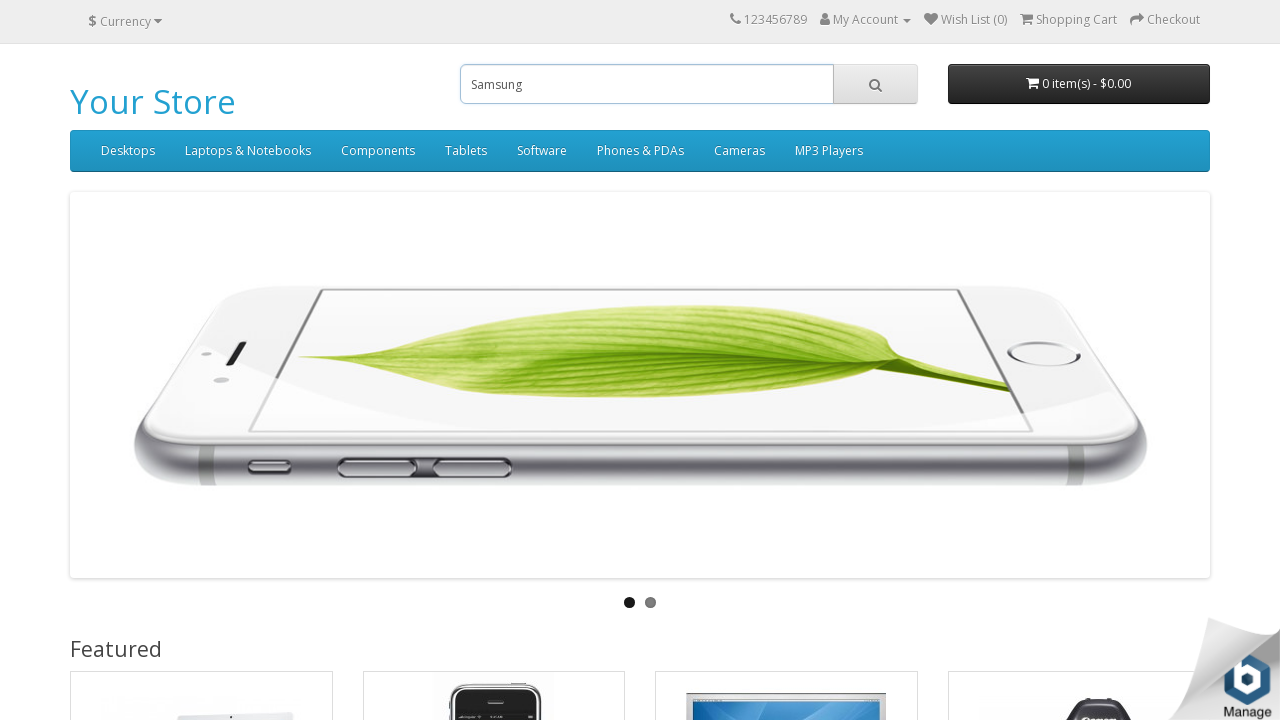

Pressed Enter to submit search for 'Samsung' on //input[@name='search']
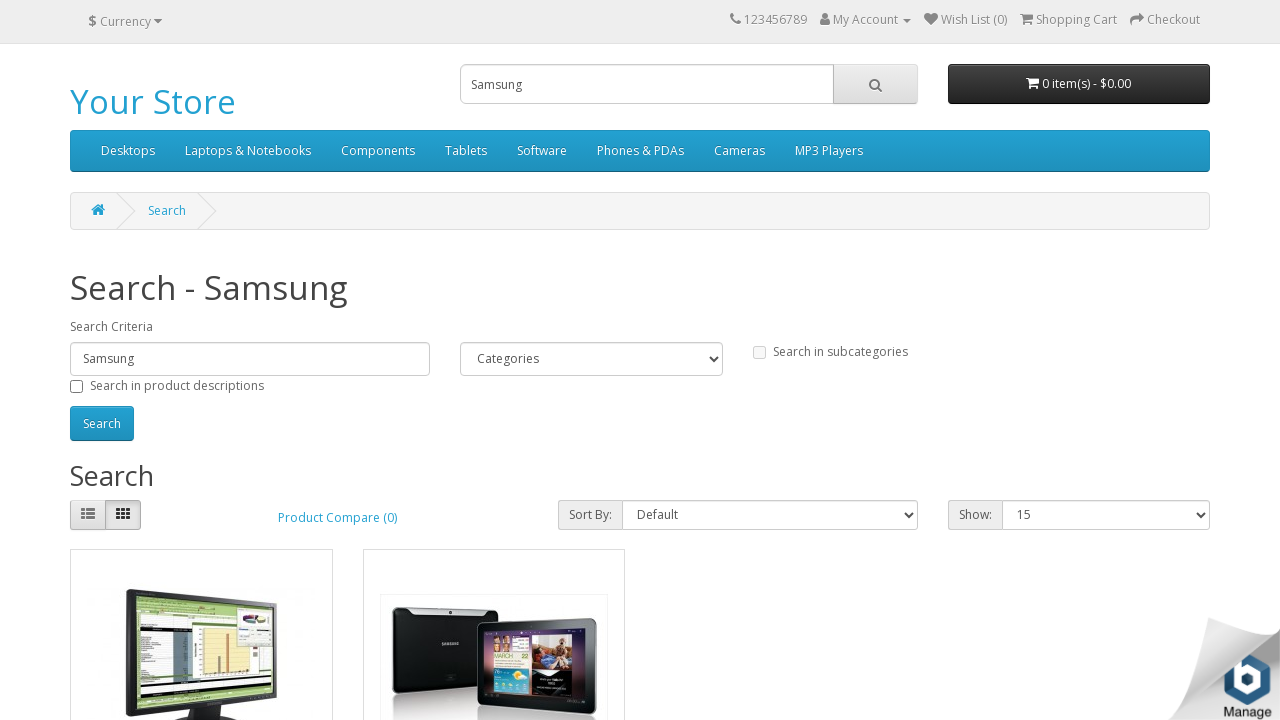

Search results for 'Samsung' loaded
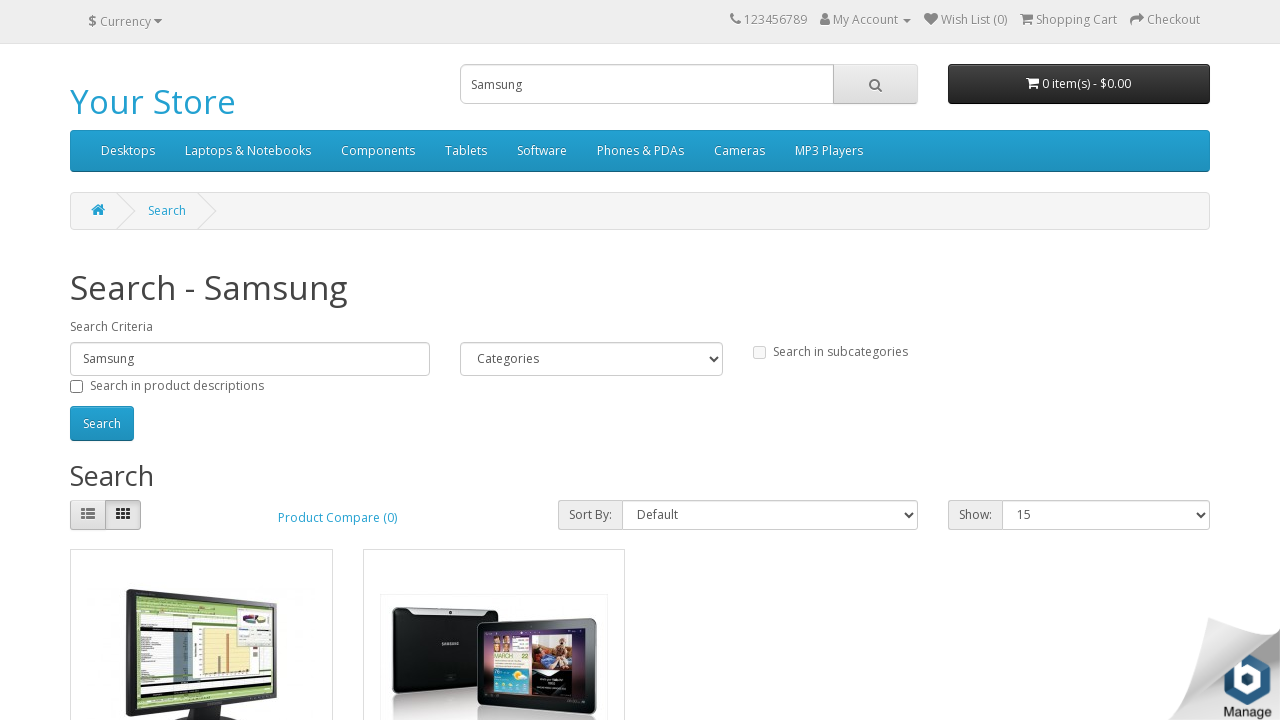

Retrieved search result heading containing 'Samsung'
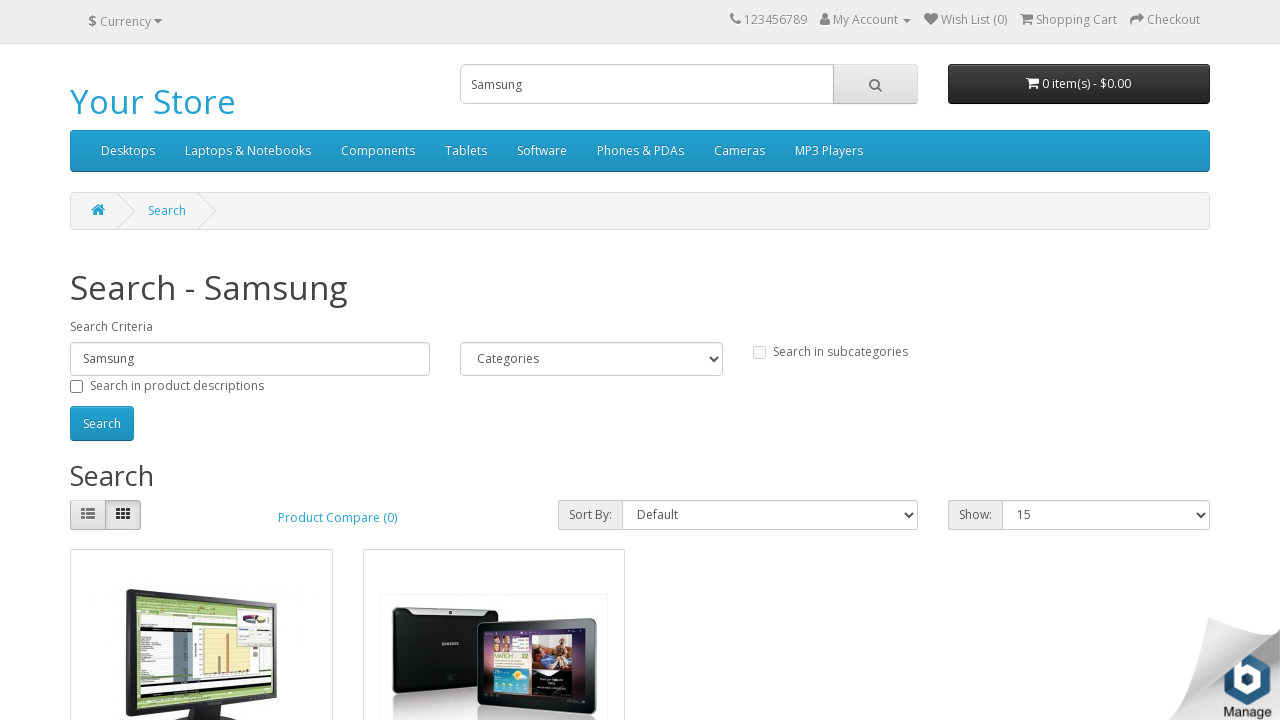

Verified 'Samsung' is present in search results
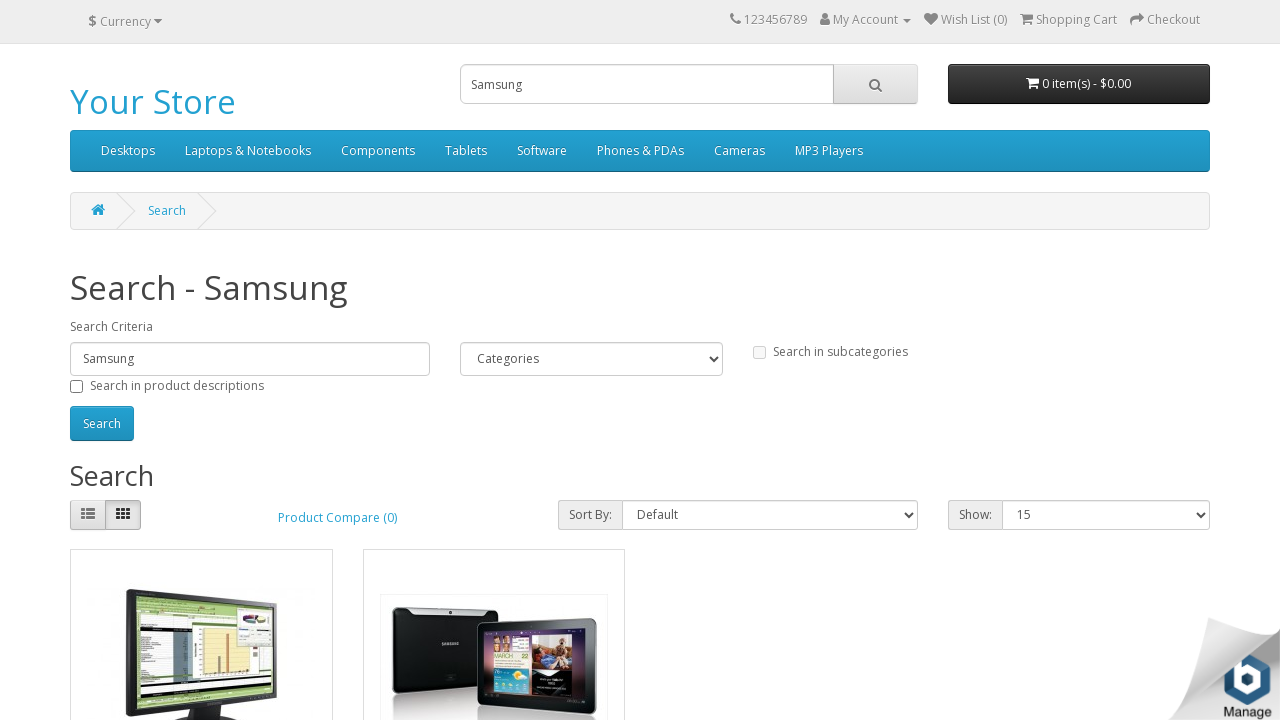

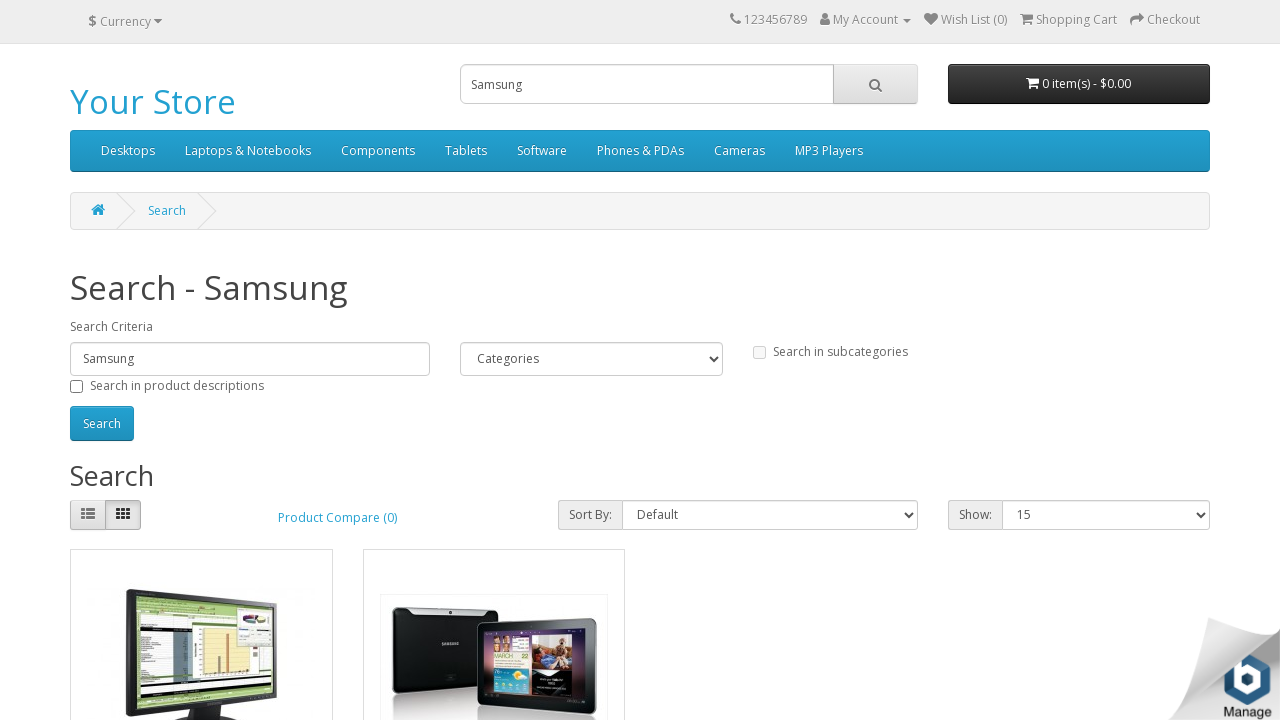